Tests YouTube search functionality by entering a search query "qa minds lab" into the search box

Starting URL: https://www.youtube.com/

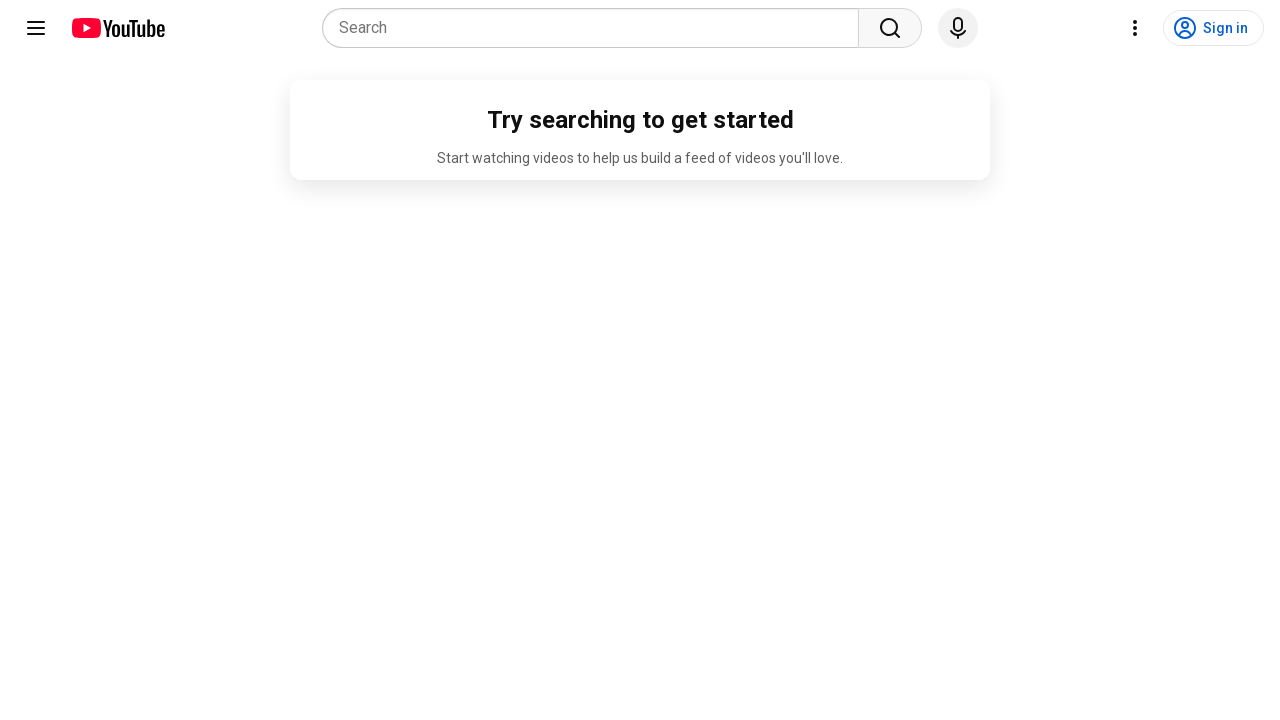

Filled YouTube search box with 'qa minds lab' on input[name='search_query']
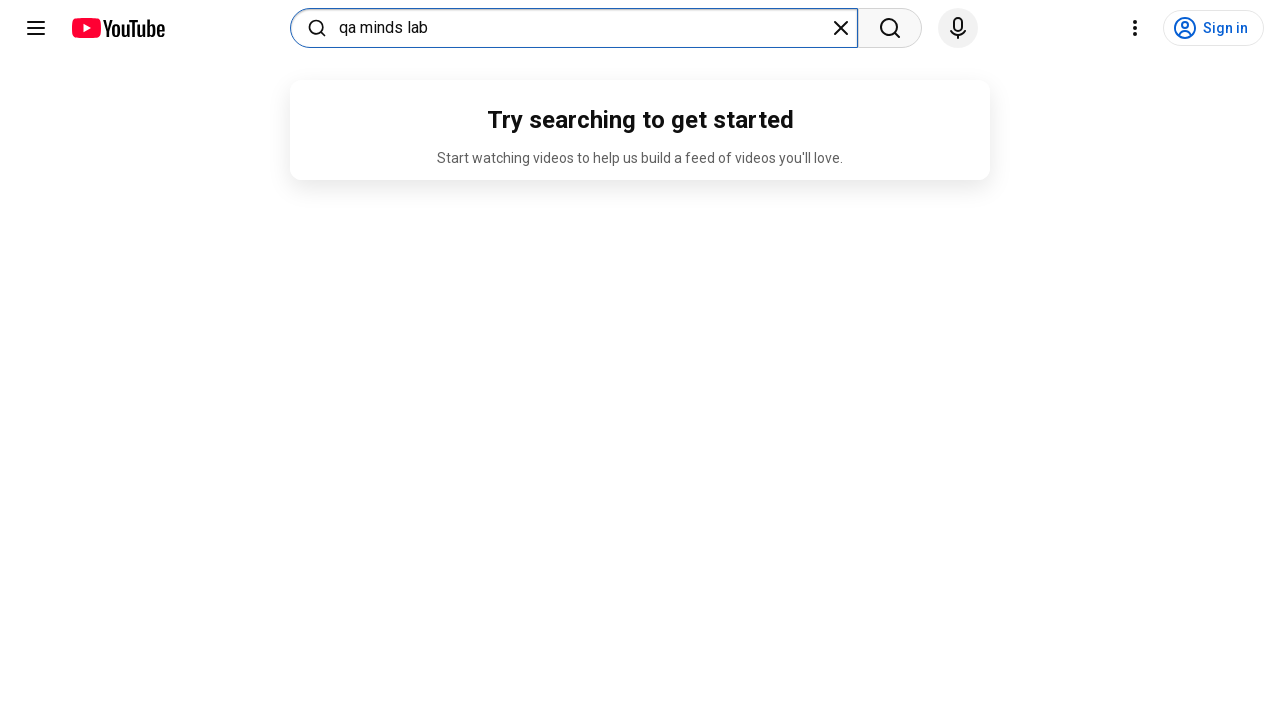

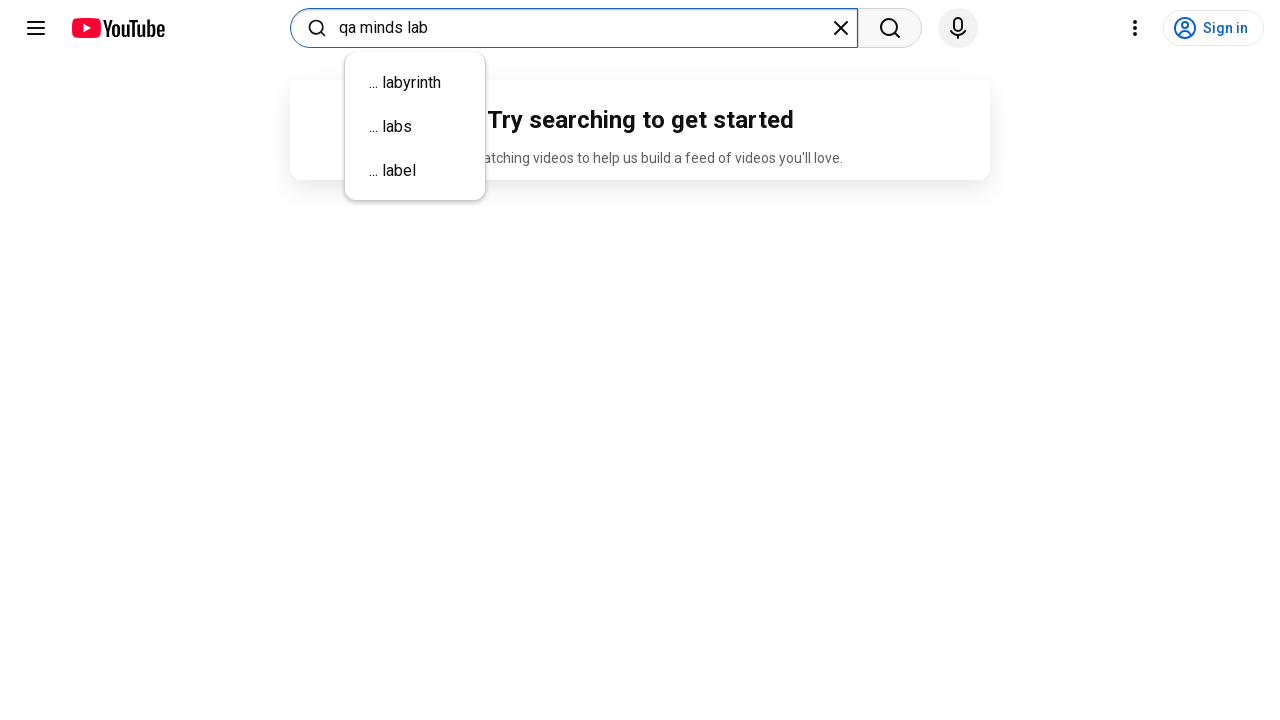